Navigates to a GitHub repository page, clicks a link to the GitHub Pages demo site, and tests the camera/photo functionality by clicking the take photo button which triggers a download.

Starting URL: https://github.com/bengfarrell/paperdoll

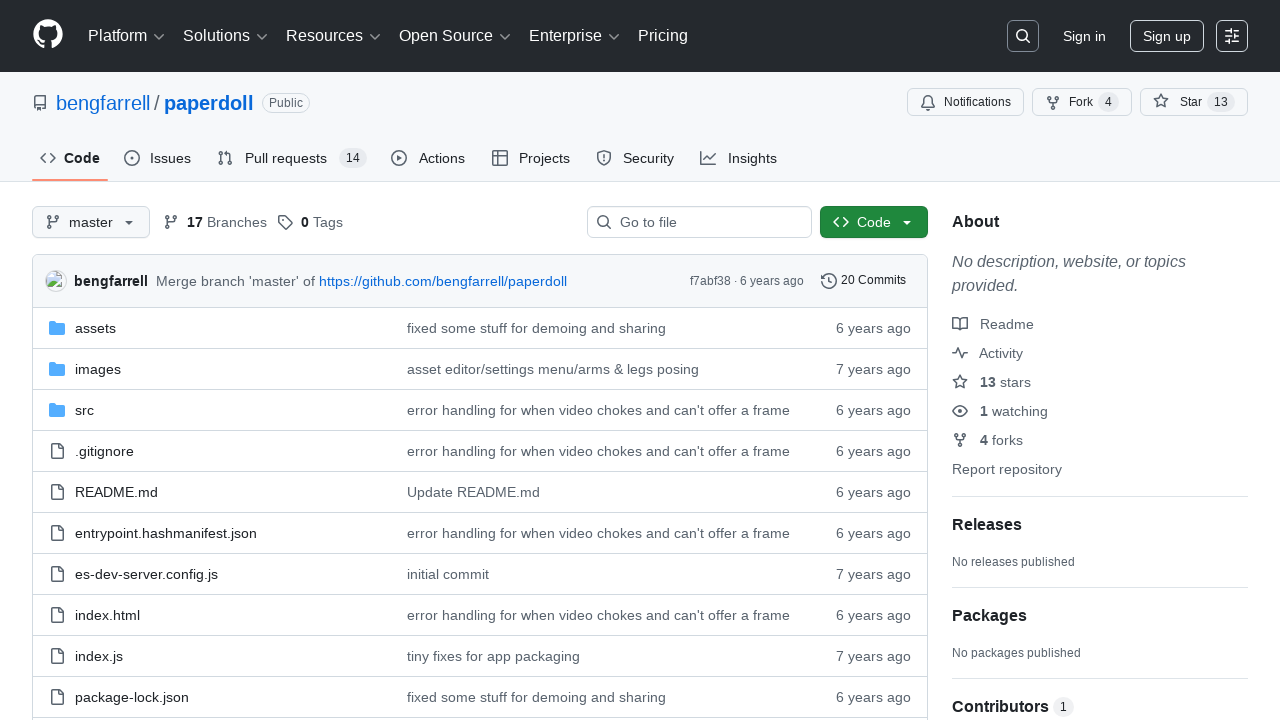

Clicked link to GitHub Pages demo site at (404, 360) on internal:role=link[name="https://bengfarrell.github.io/paperdoll"i]
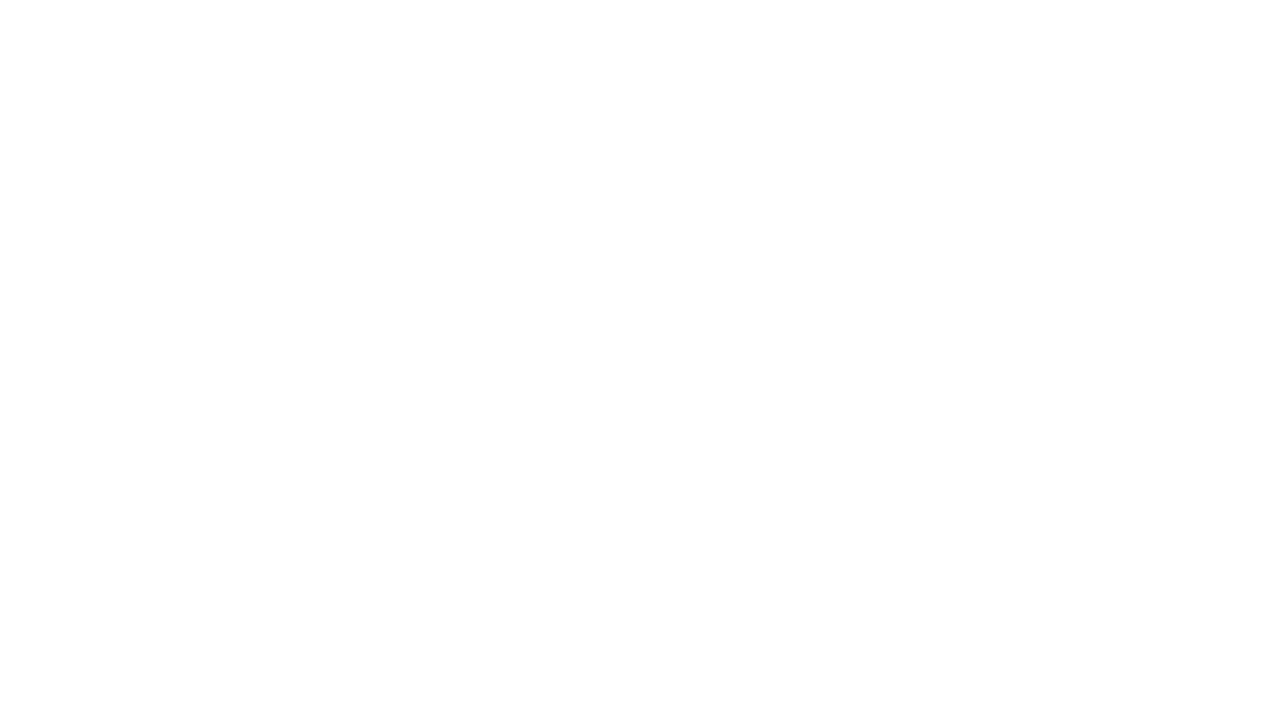

Waited for demo site to load
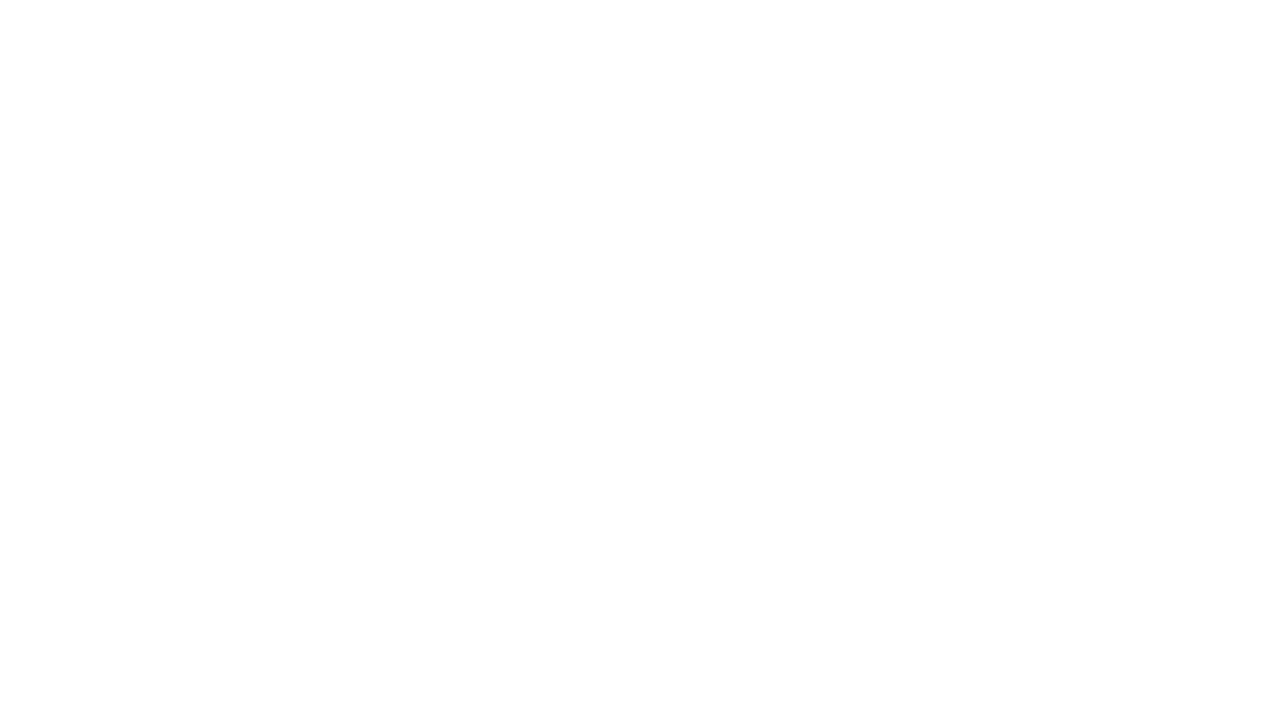

Clicked 'Take Photo' button to trigger download at (509, 37) on internal:role=button[name="S Camera 18 N Take Photo"i]
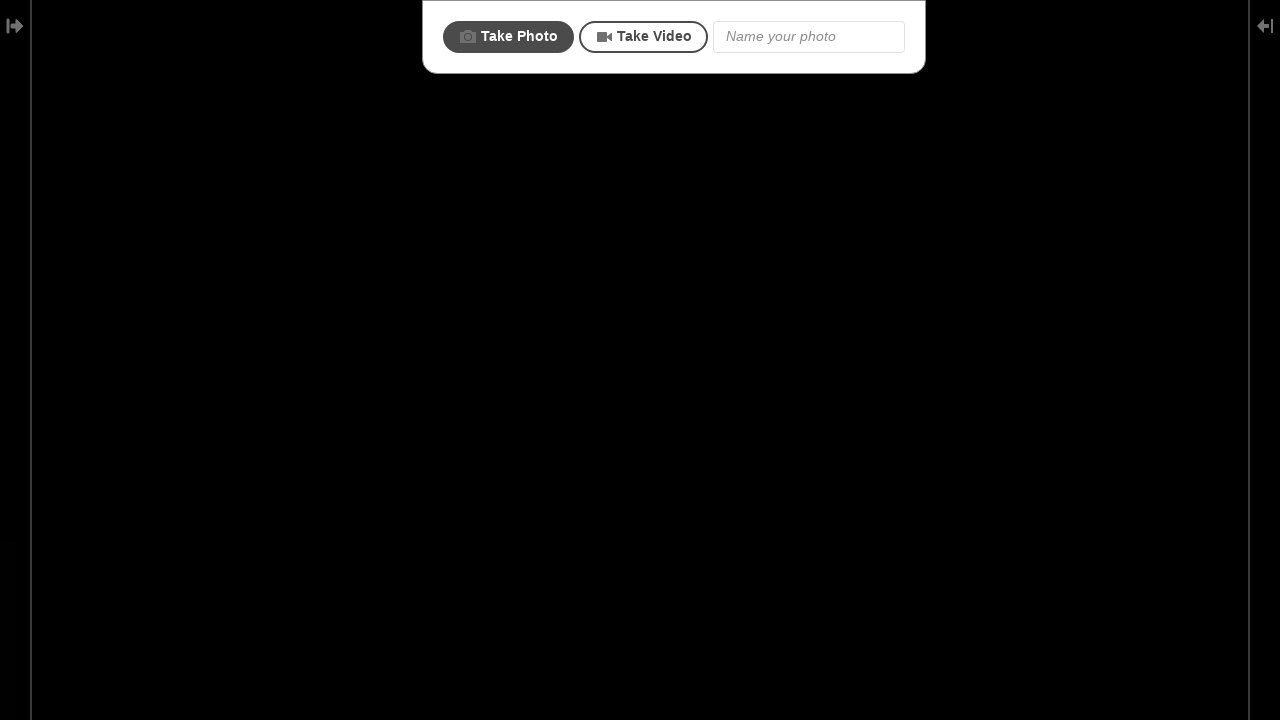

Download completed successfully
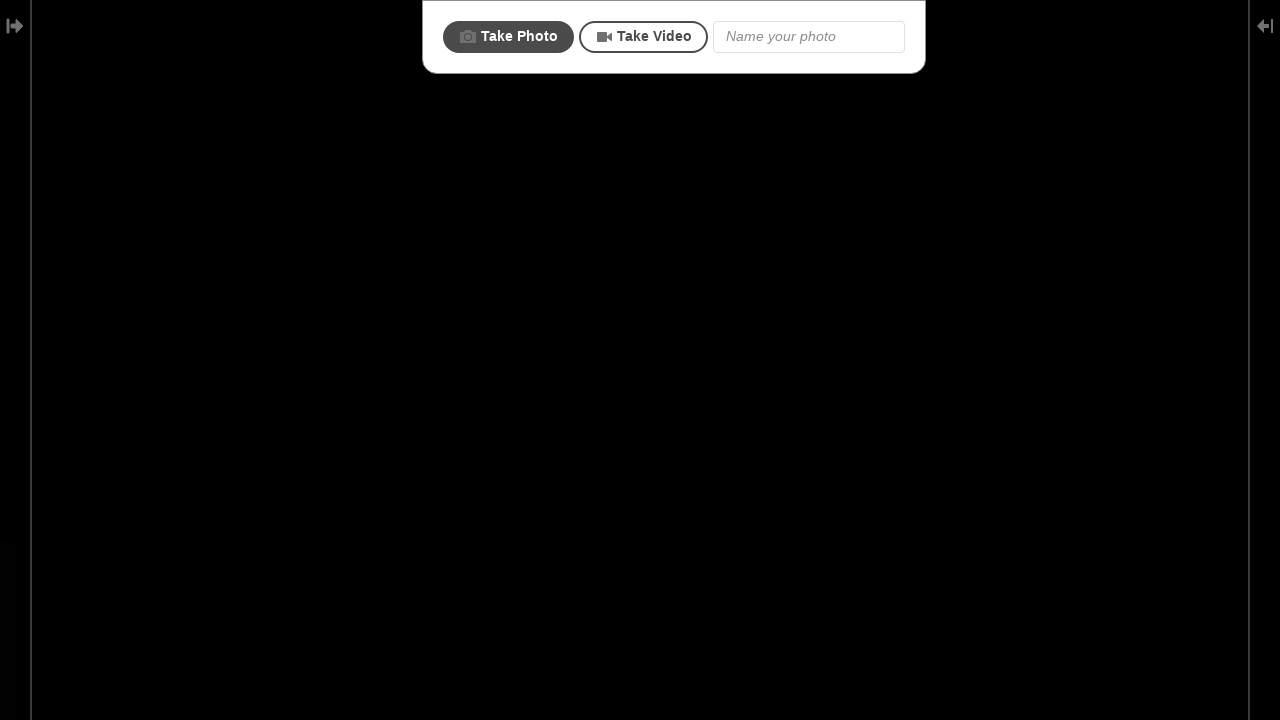

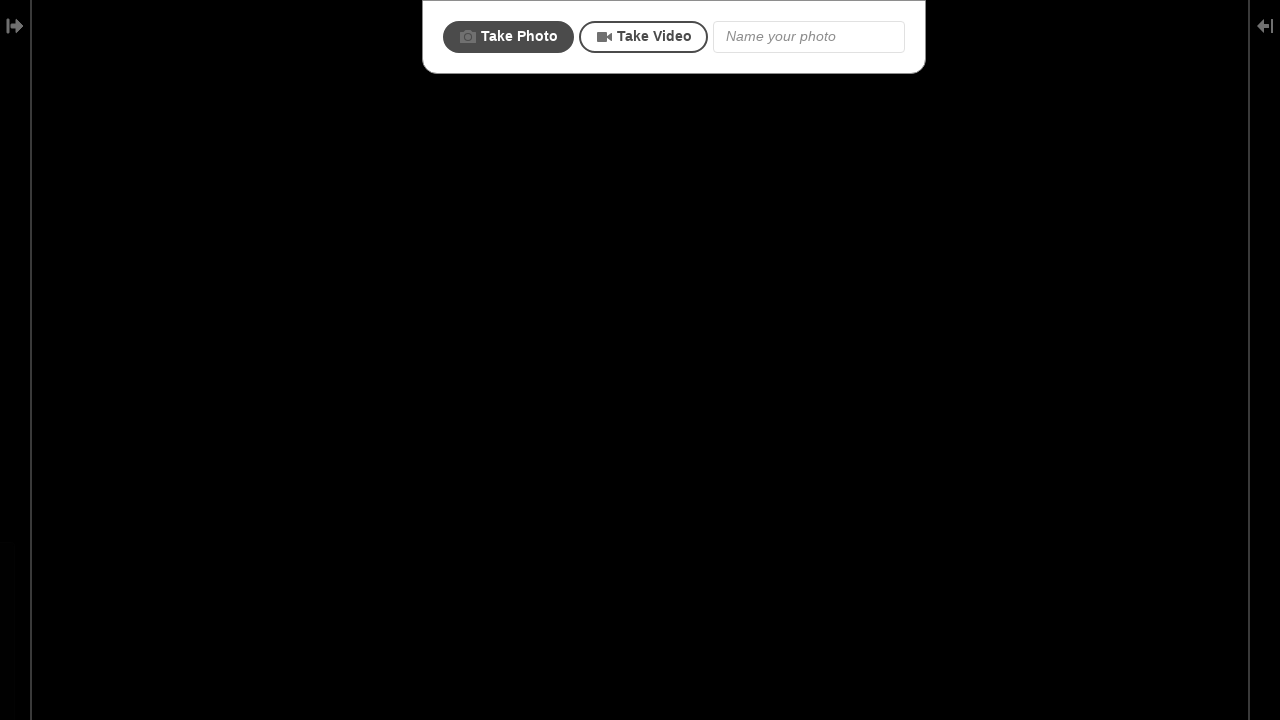